Tests the radio buttons demo by selecting gender and age range options, clicking Get Values button, and verifying the selected values are displayed correctly.

Starting URL: https://www.lambdatest.com/selenium-playground/

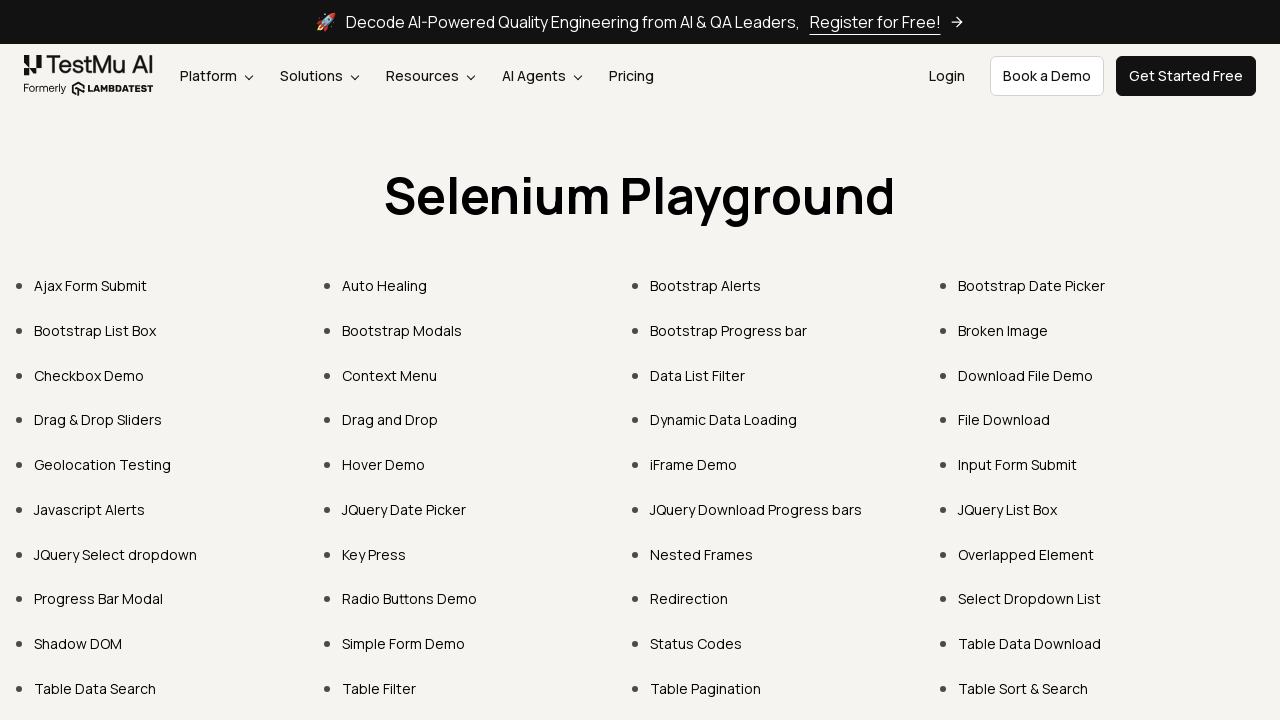

Clicked on Radio Buttons Demo link at (410, 599) on text=Radio Buttons Demo
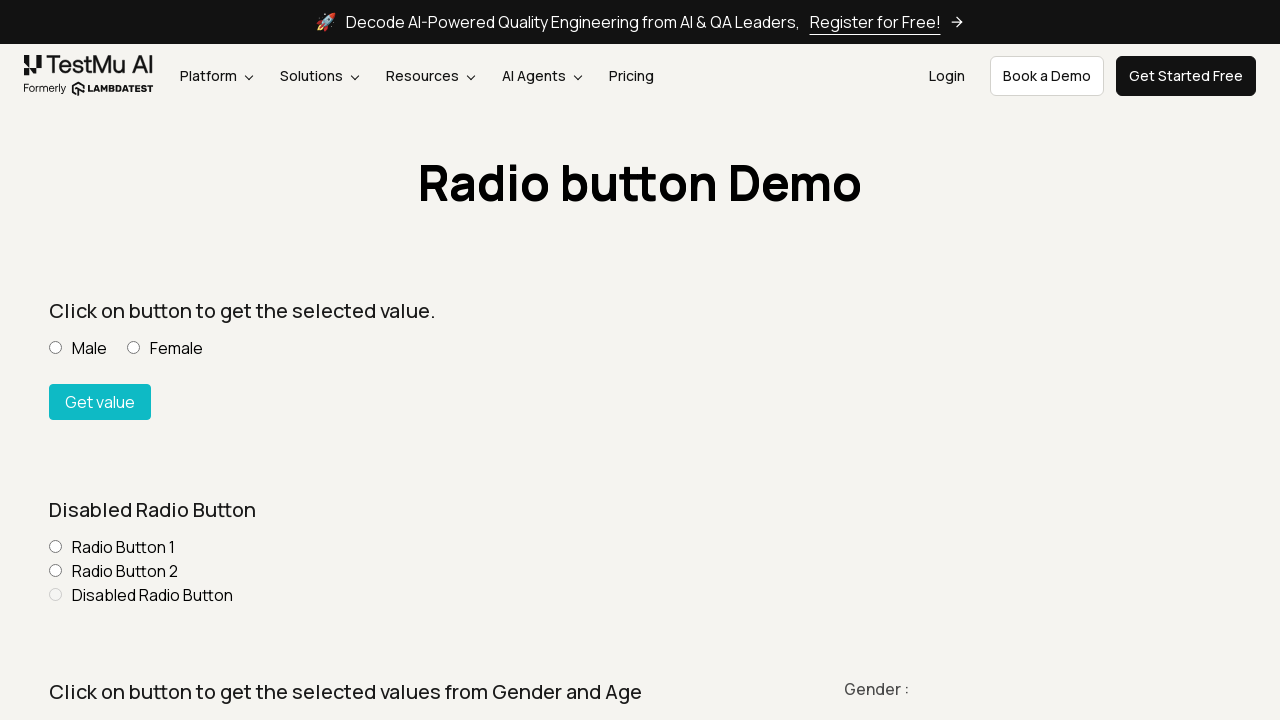

Waited for page to load (networkidle)
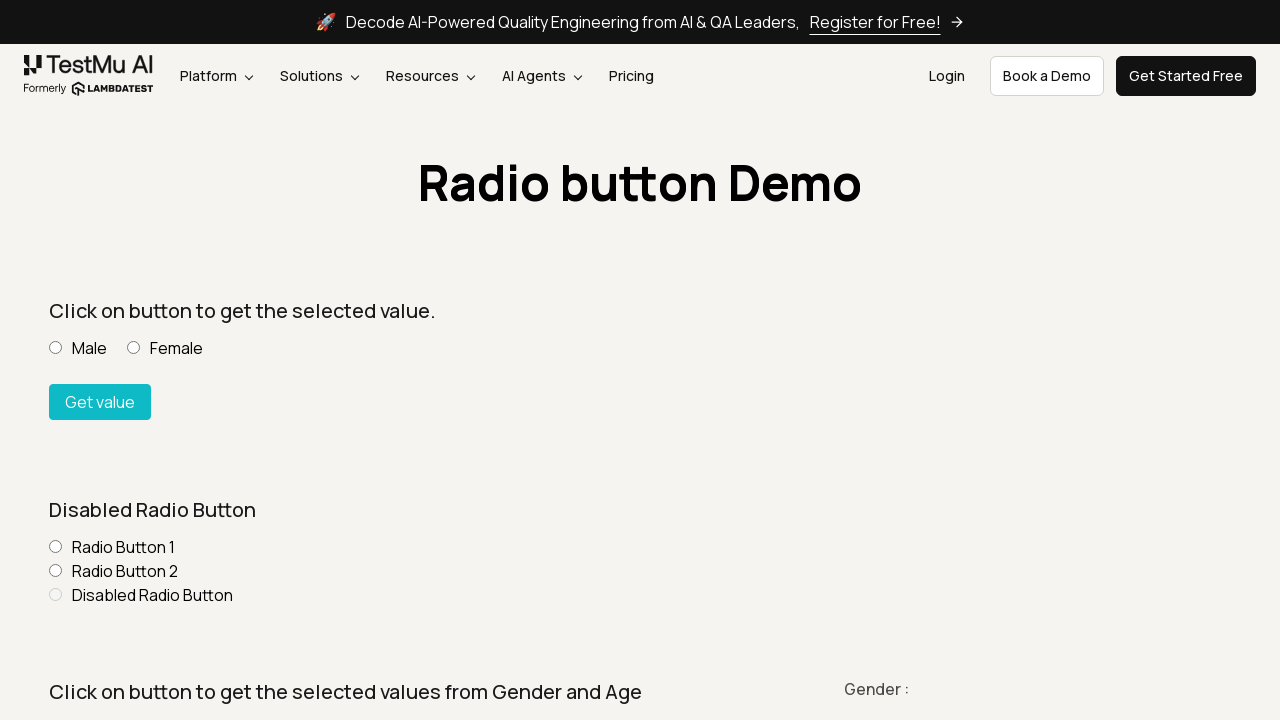

Selected 'Other' gender radio button at (230, 360) on input[value='Other']
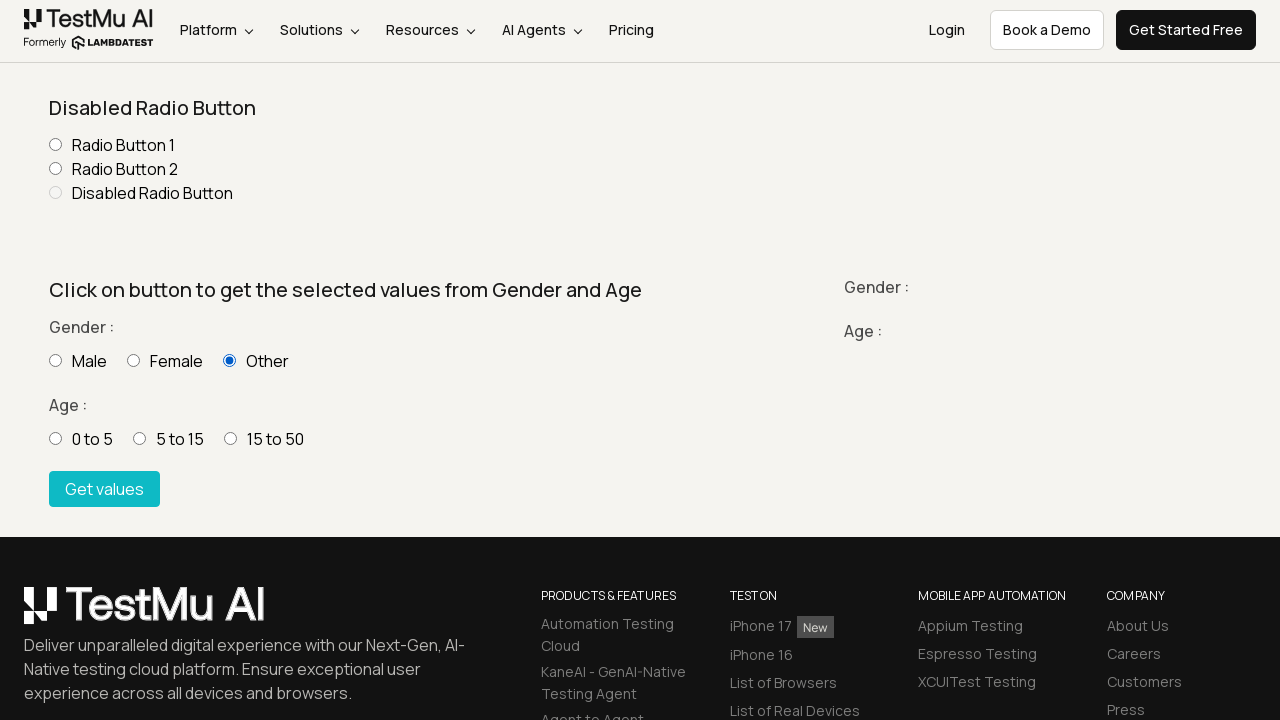

Selected '5 - 15' age range radio button at (140, 438) on input[value='5 - 15']
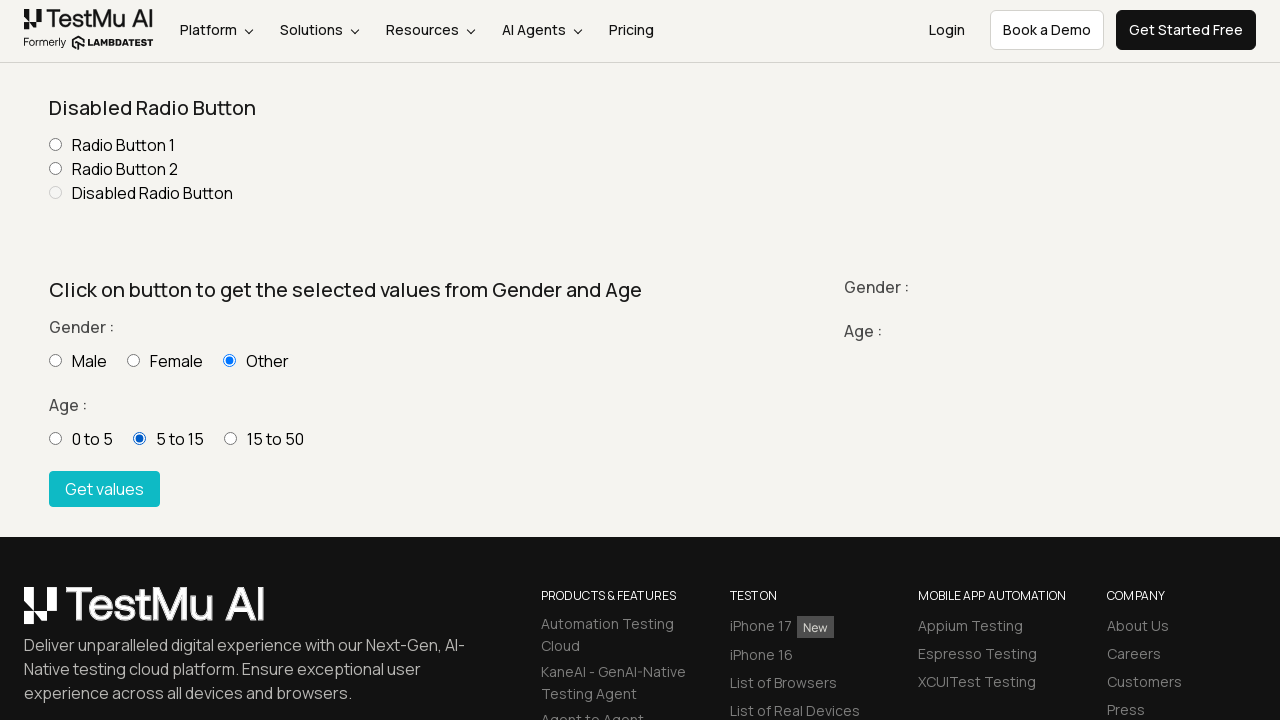

Clicked 'Get values' button at (104, 489) on button:has-text('Get values')
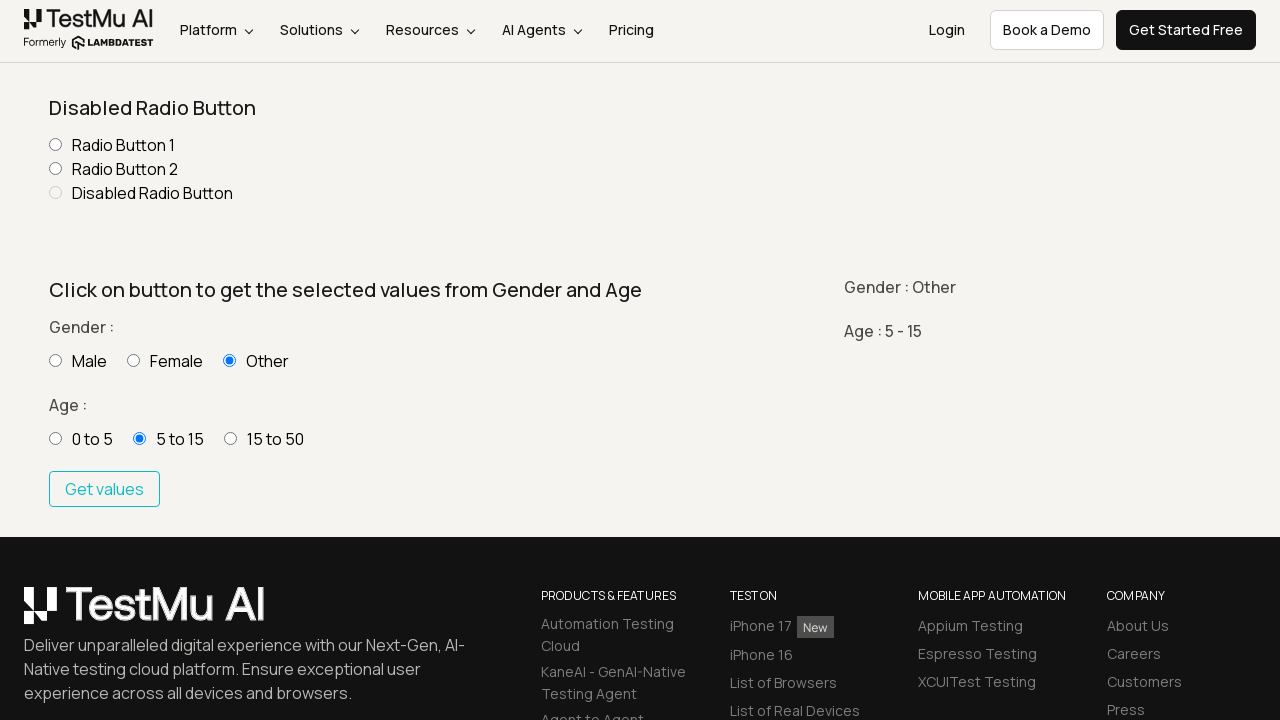

Waited for results section to display
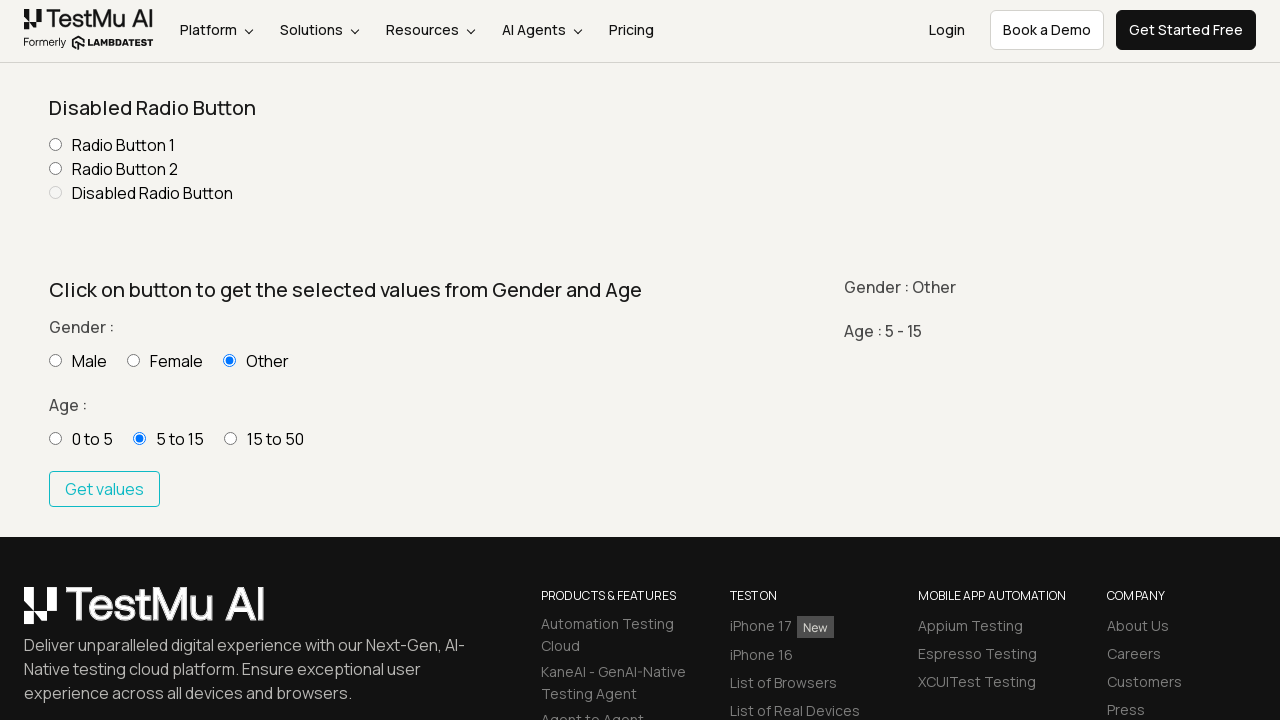

Retrieved actual gender value from results
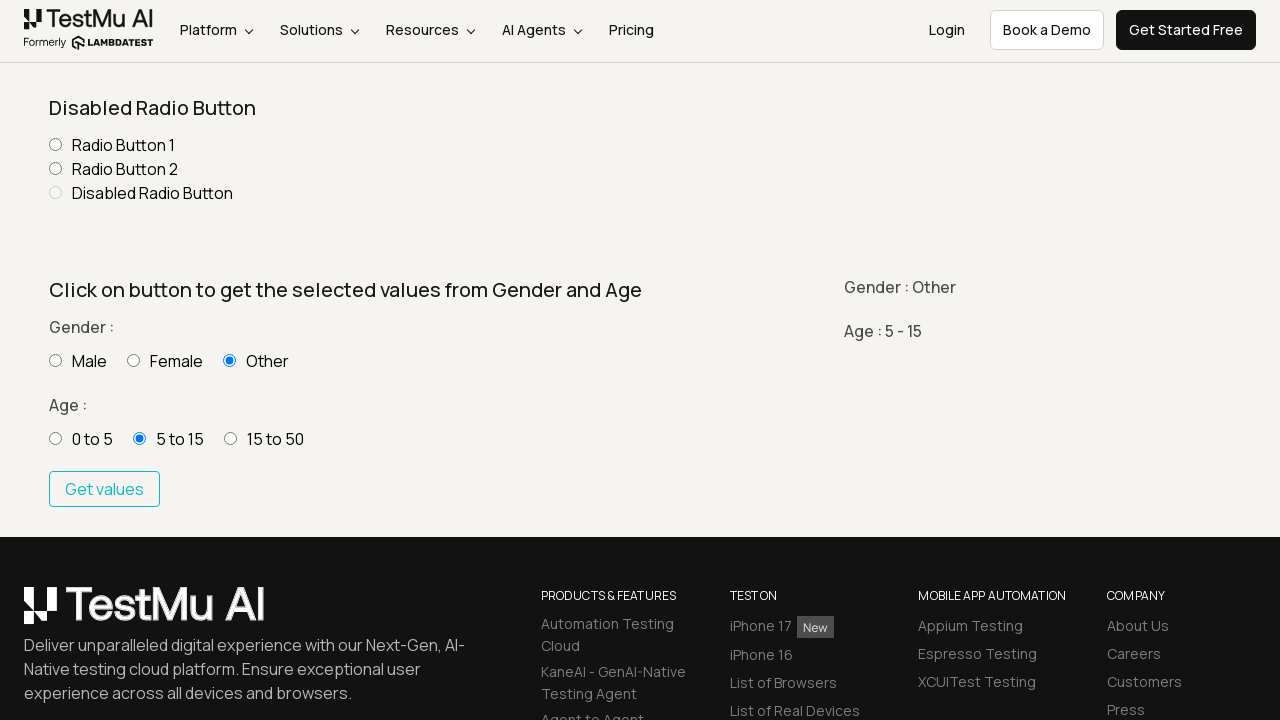

Retrieved actual age range value from results
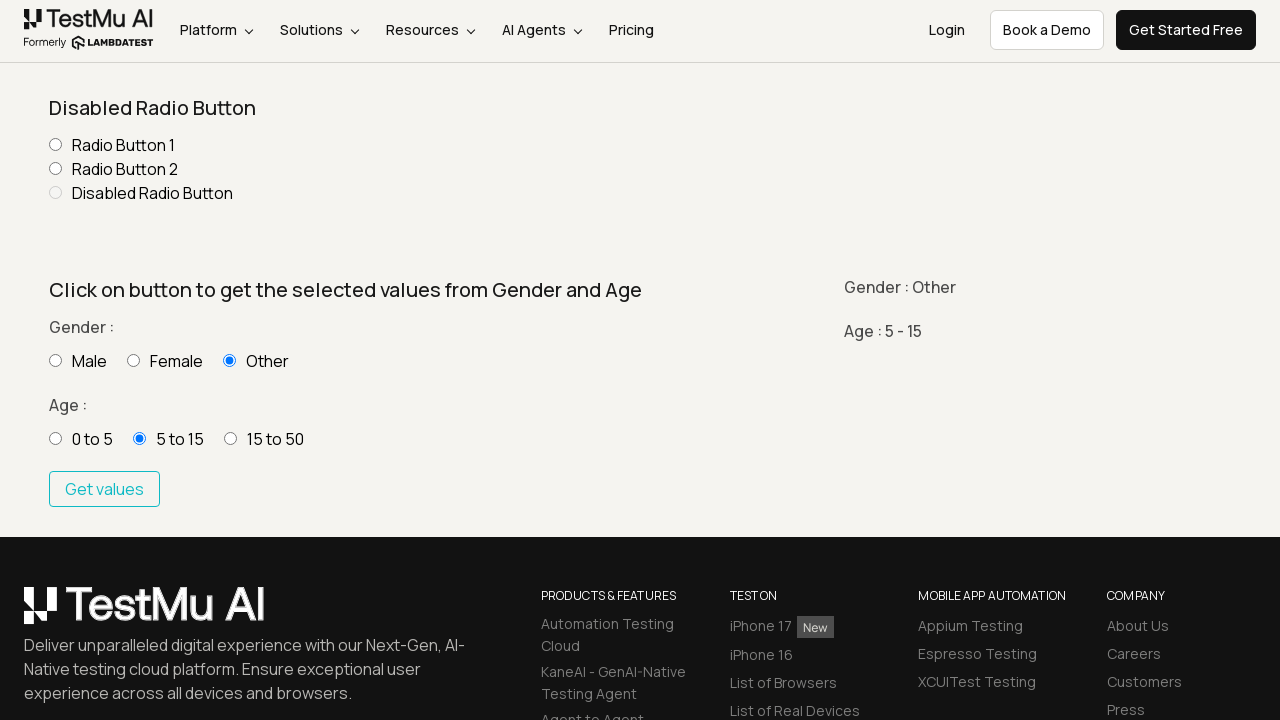

Verified 'Other' gender is displayed in results
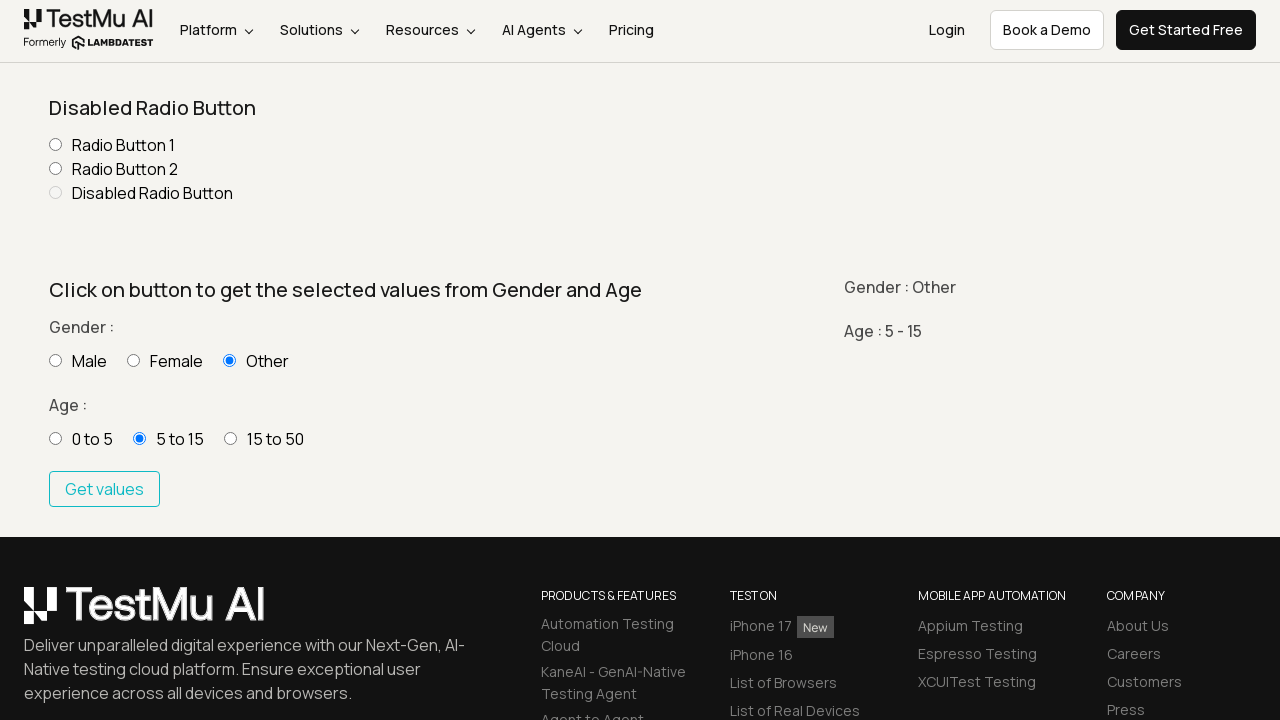

Verified '5 - 15' age range is displayed in results
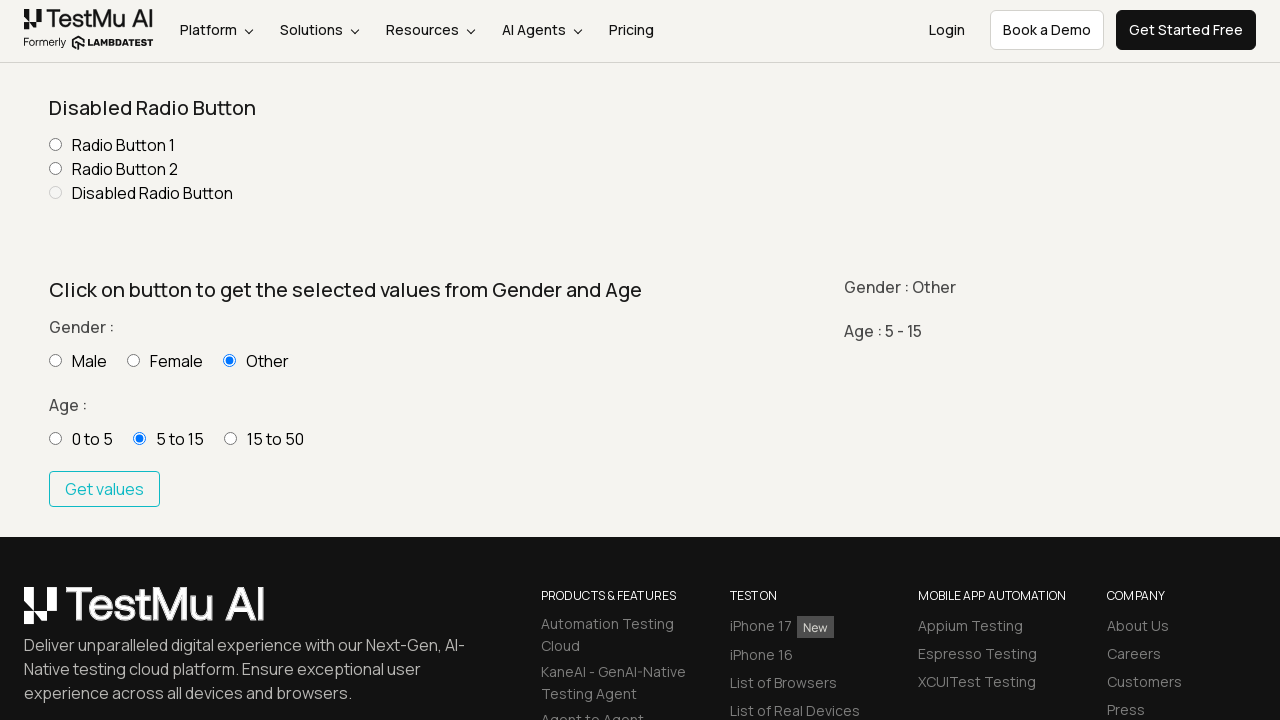

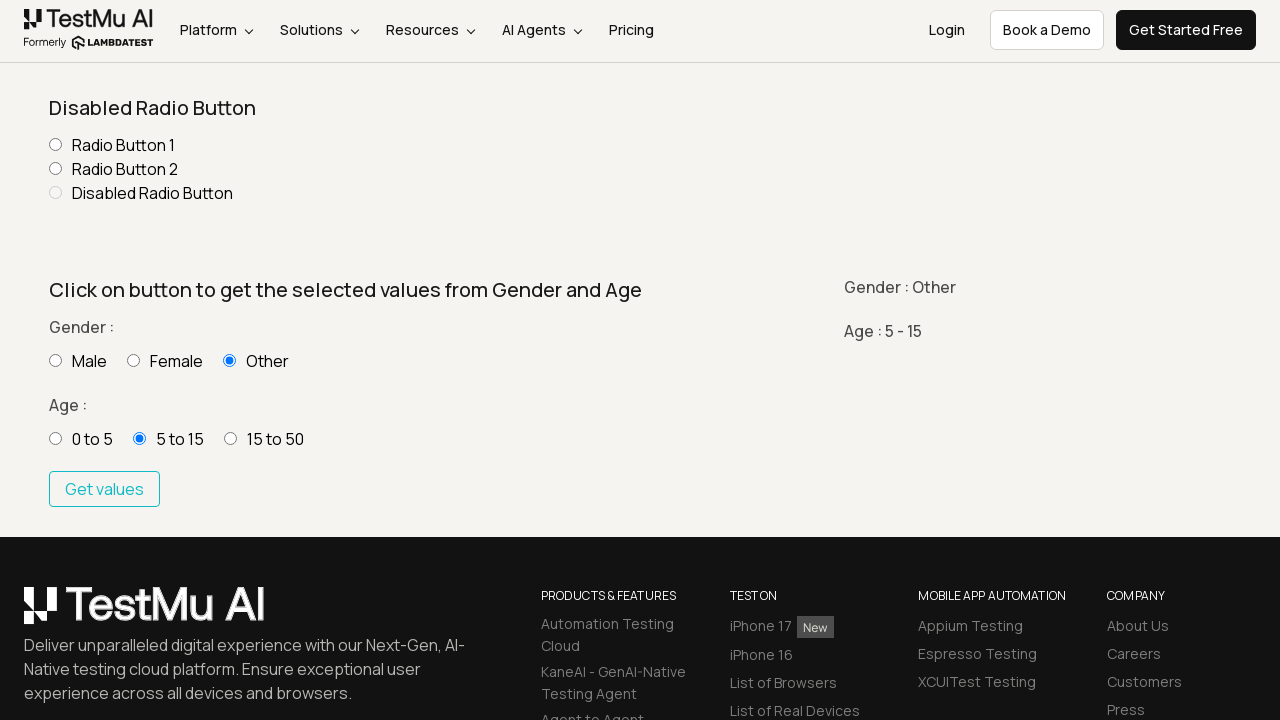